Tests form submission on an Angular practice page by filling name, email, password fields, checking a checkbox, and verifying success message

Starting URL: https://rahulshettyacademy.com/angularpractice/

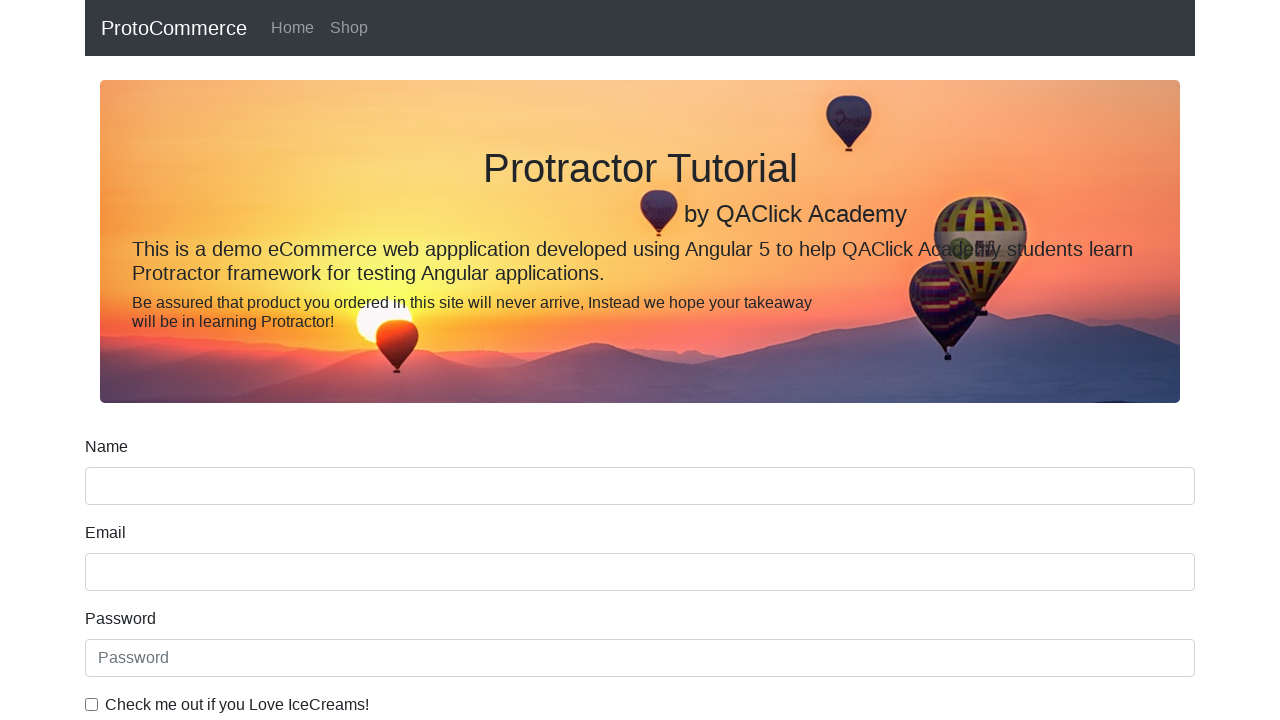

Filled name field with 'ABCD' on input[class='form-control ng-untouched ng-pristine ng-invalid']
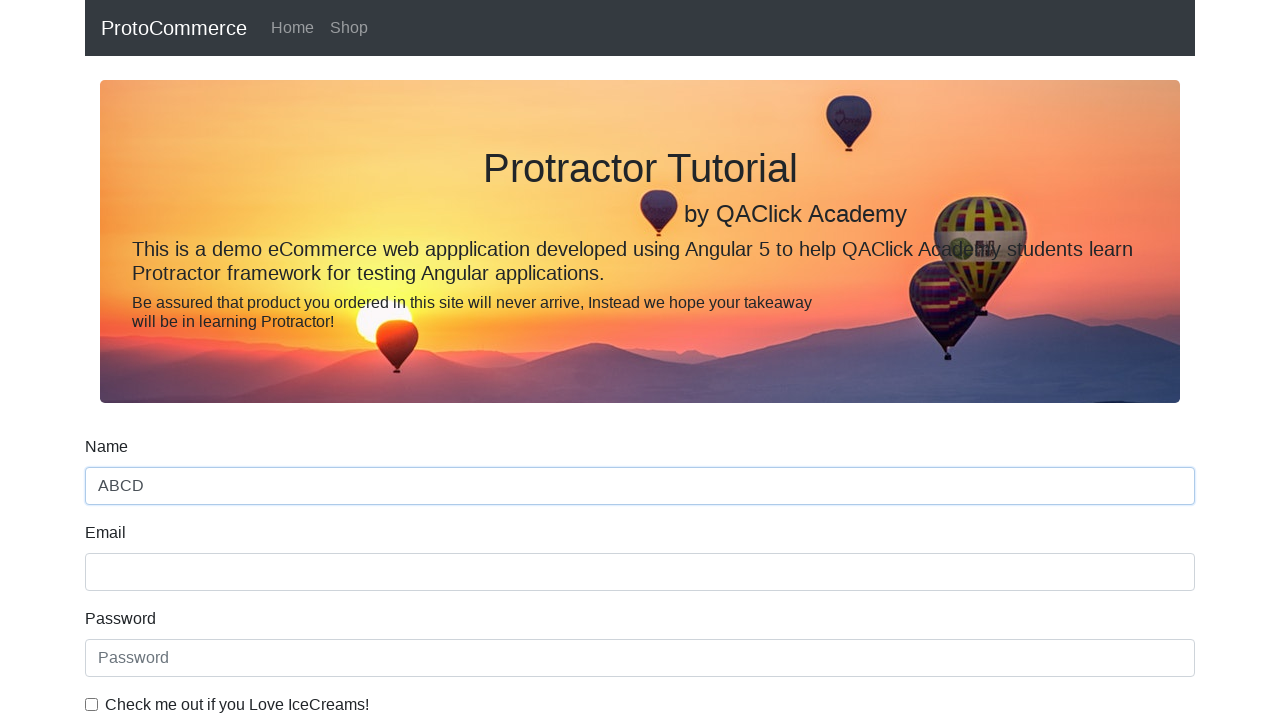

Filled email field with 'hello@gmail.com' on input[name='email']
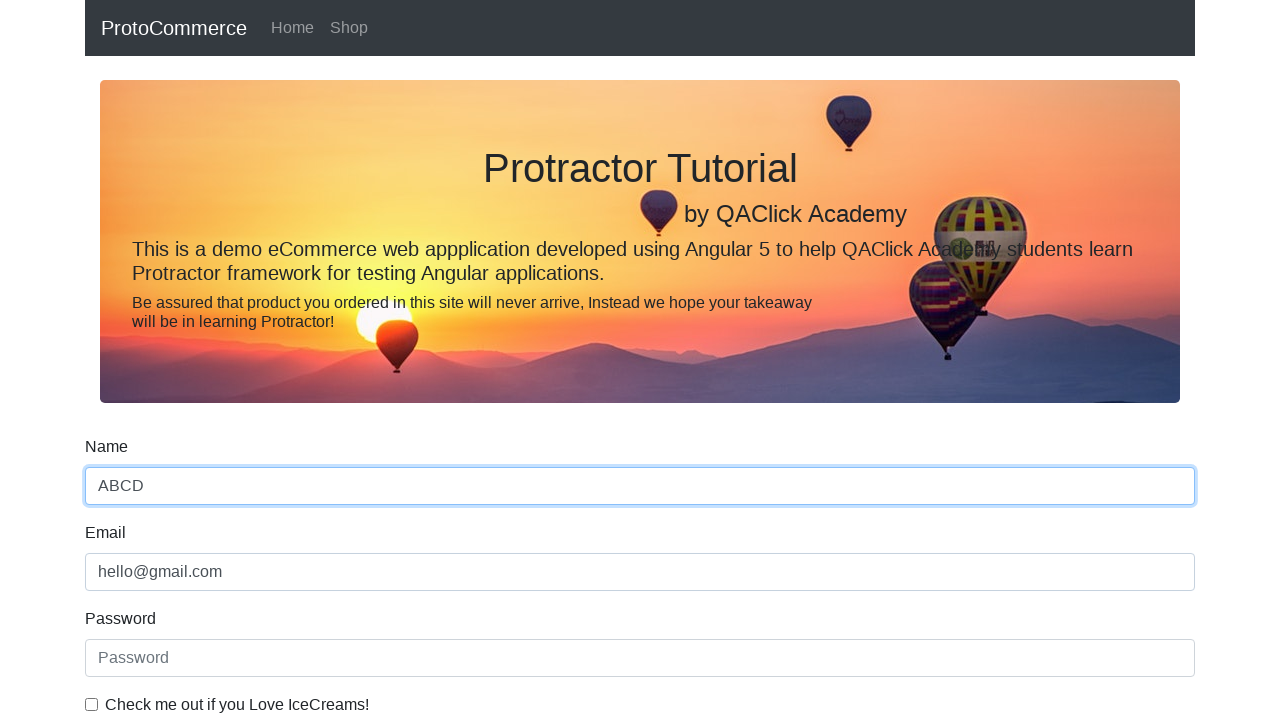

Filled password field with '123456789' on #exampleInputPassword1
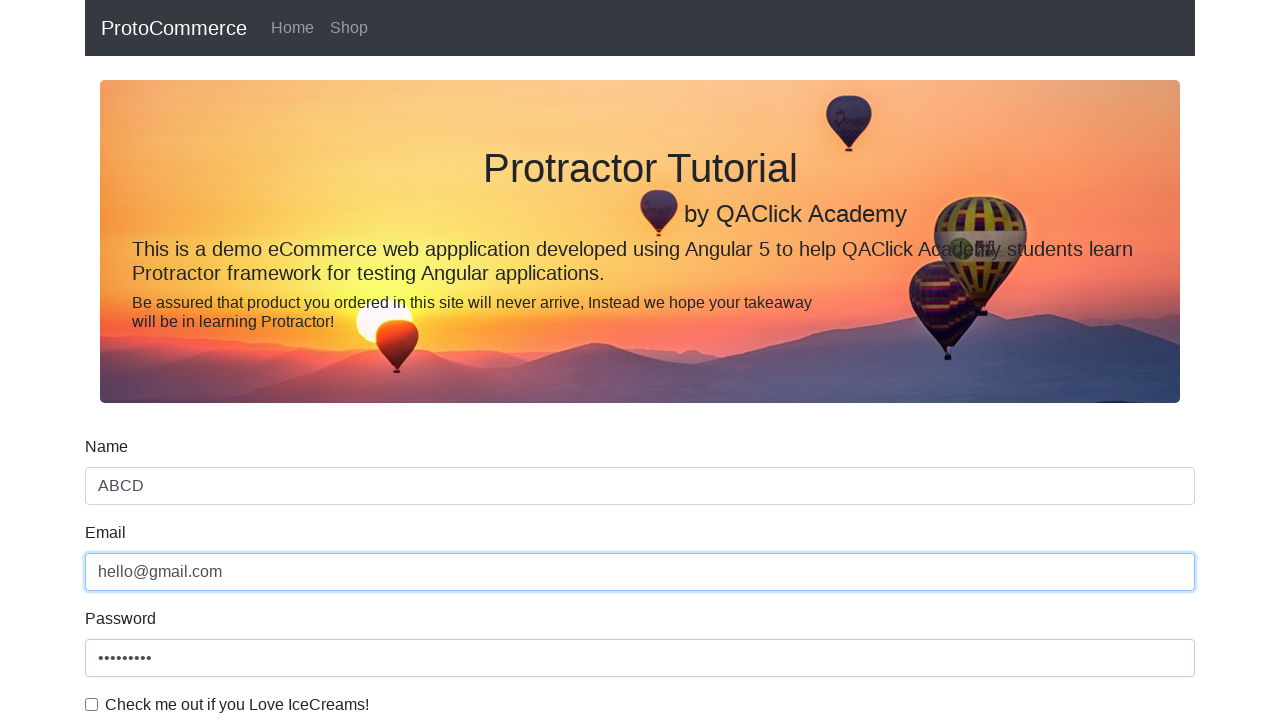

Checked the example checkbox at (92, 704) on #exampleCheck1
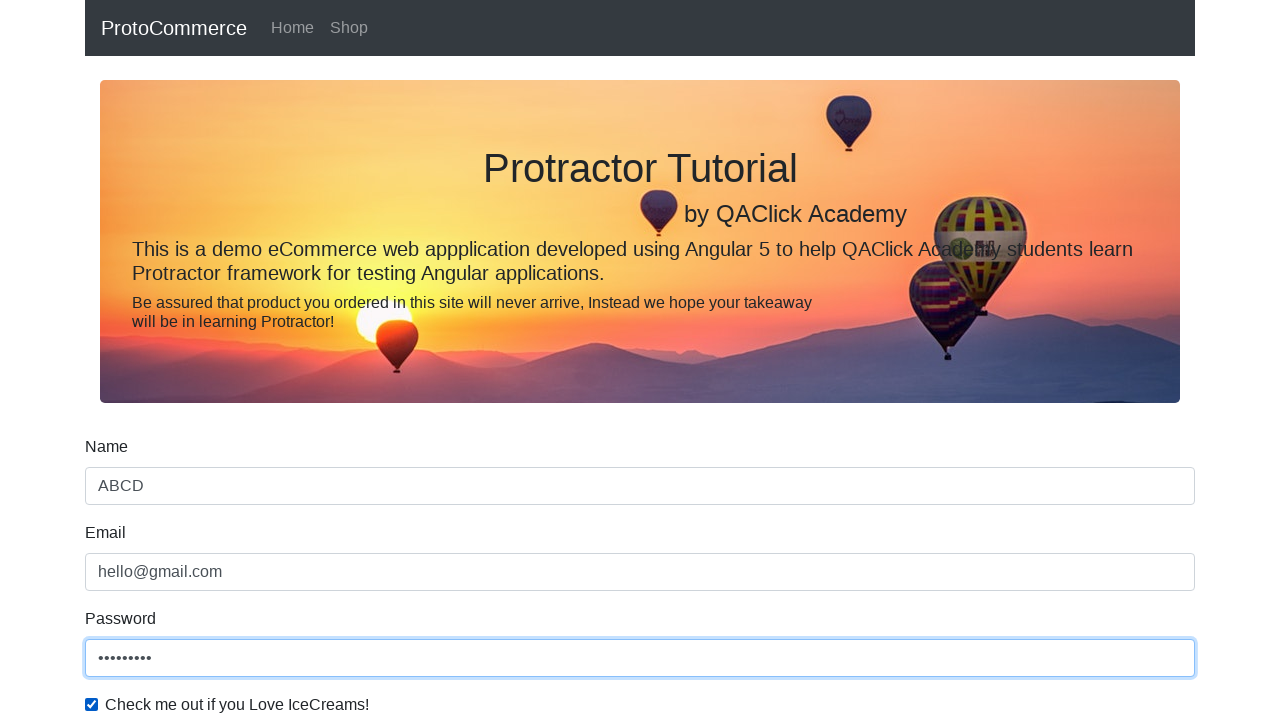

Clicked the Submit button at (123, 491) on xpath=//input[@value='Submit']
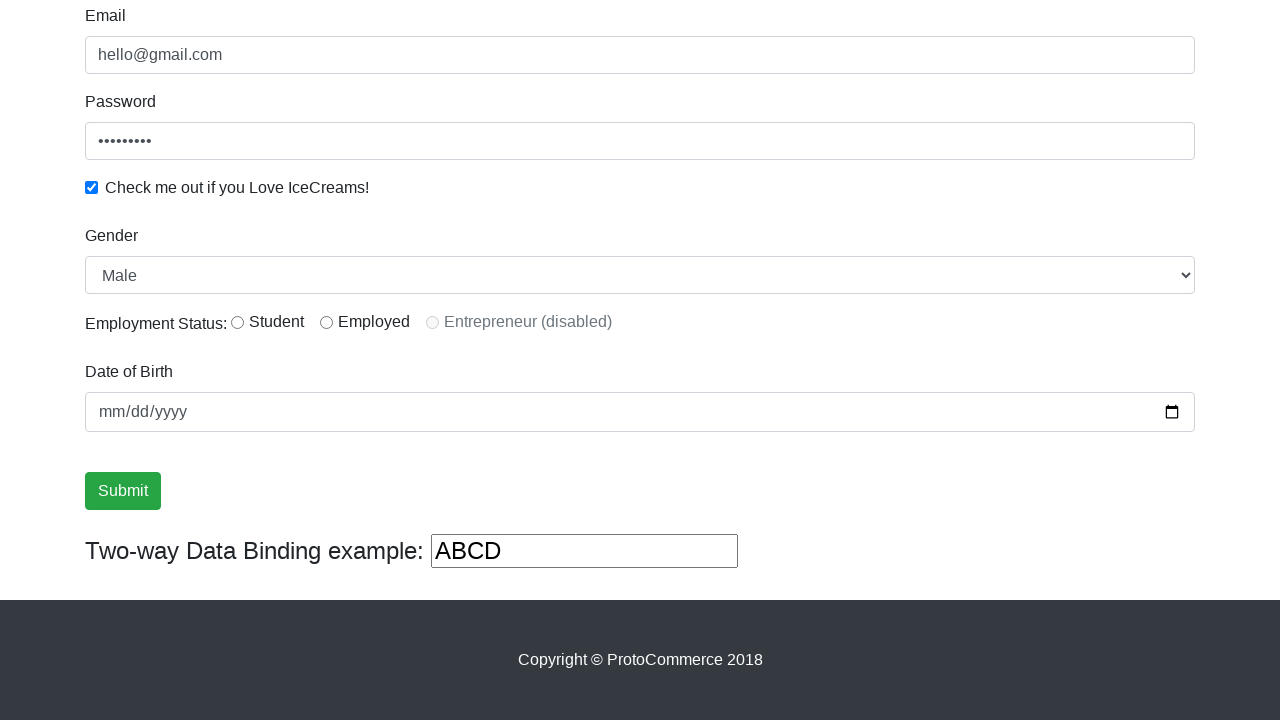

Success message appeared
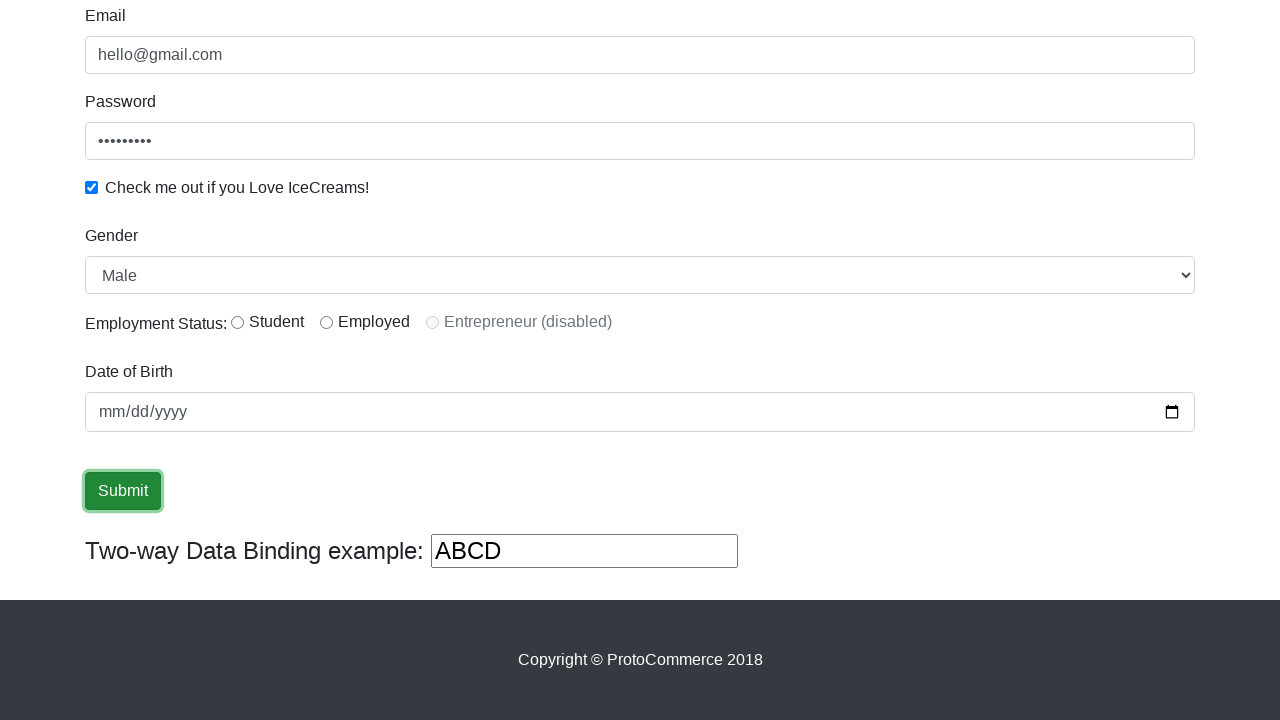

Verified 'Success' text in success message
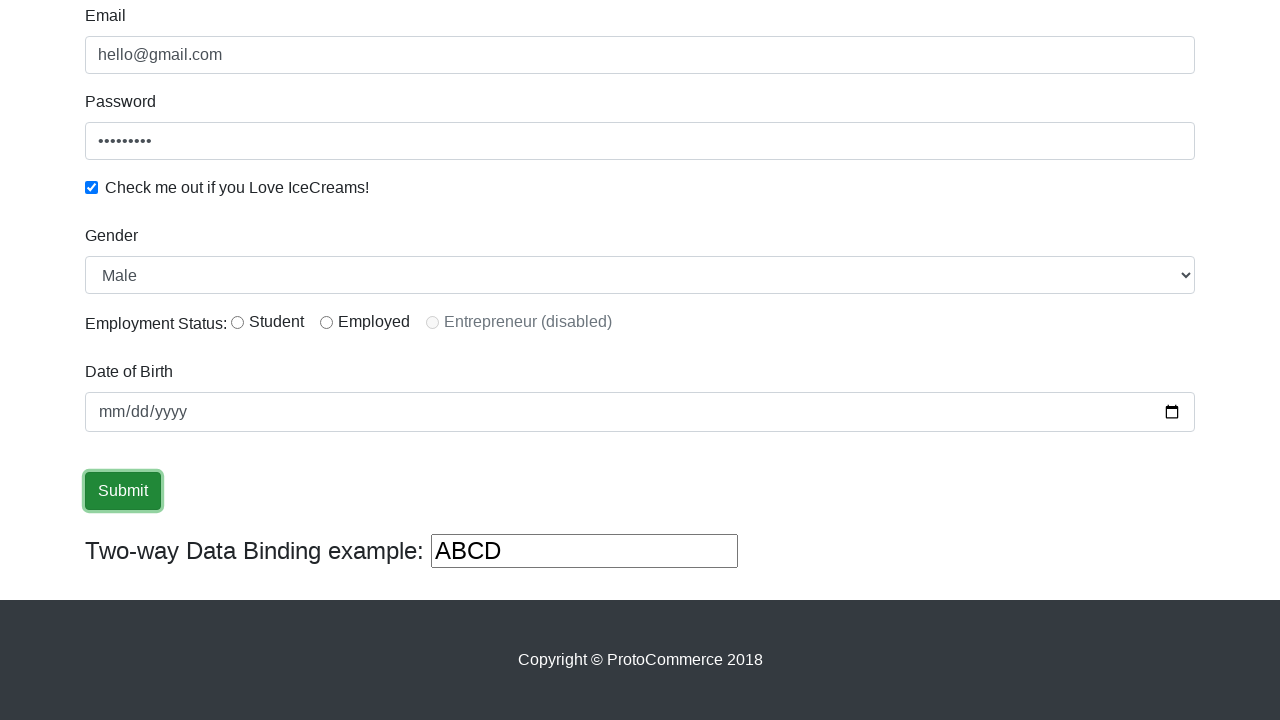

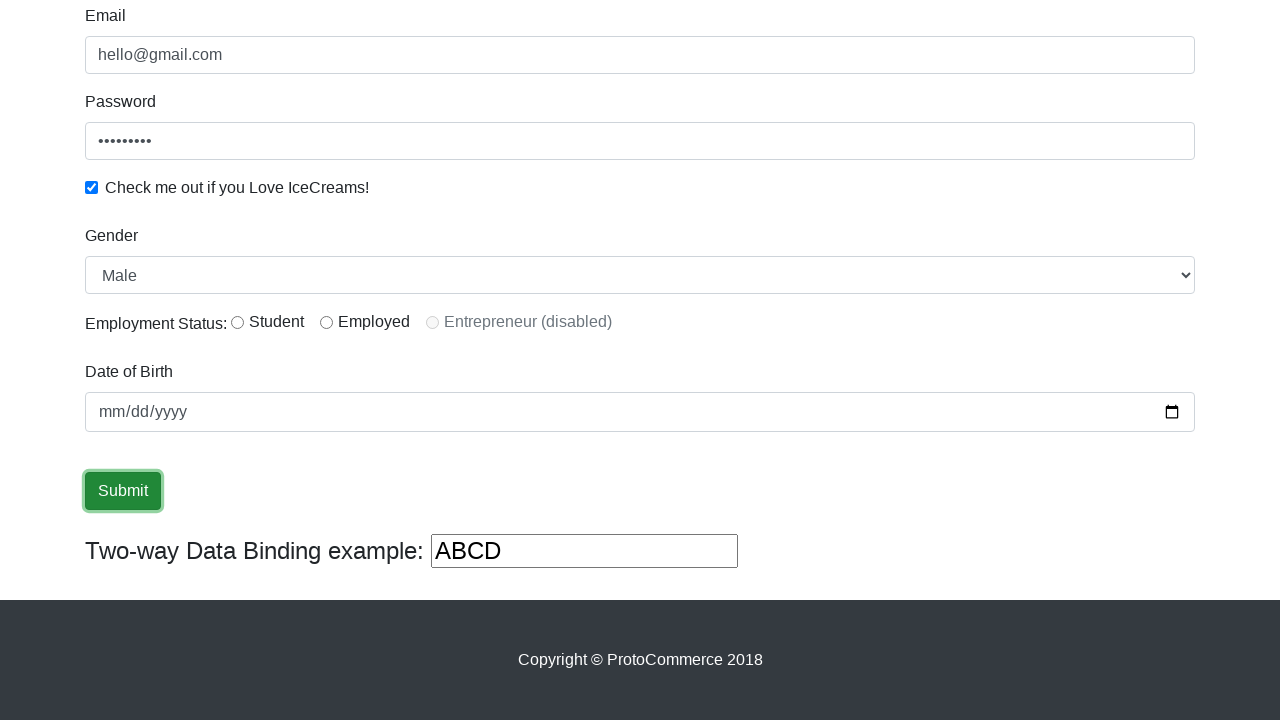